Tests that edits are cancelled when pressing Escape key

Starting URL: https://demo.playwright.dev/todomvc

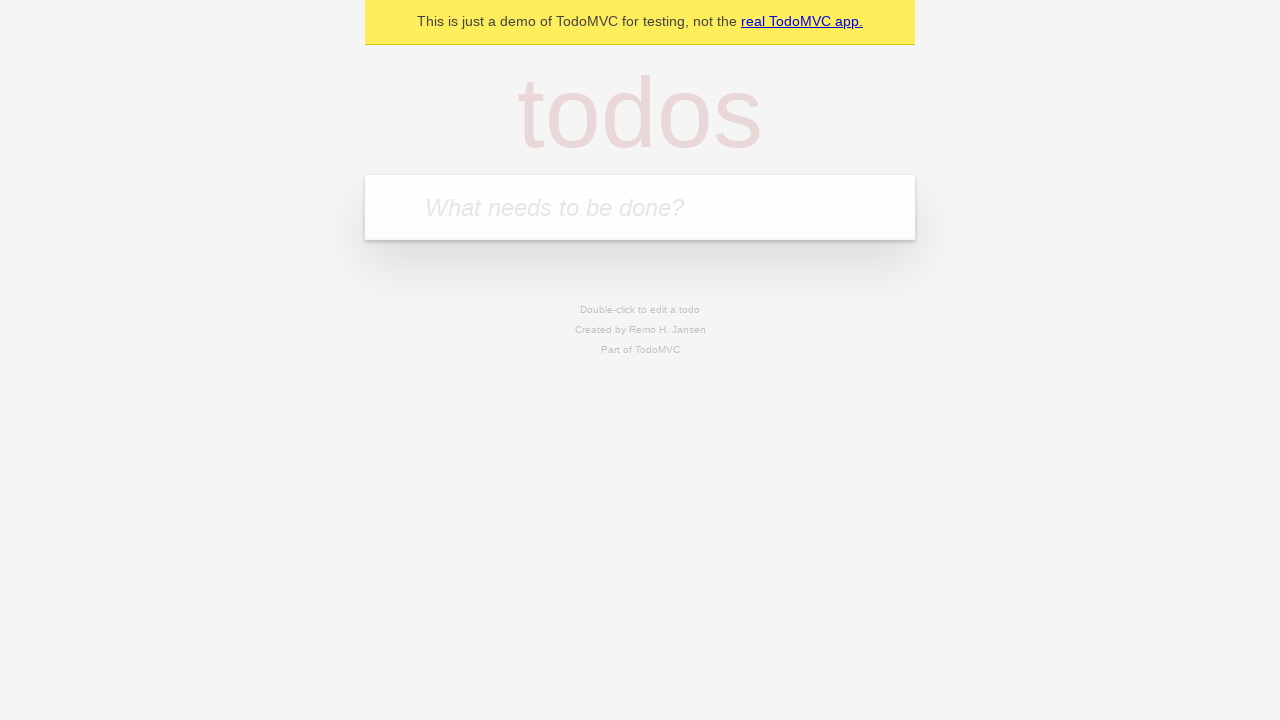

Filled first todo input with 'buy some cheese' on internal:attr=[placeholder="What needs to be done?"i]
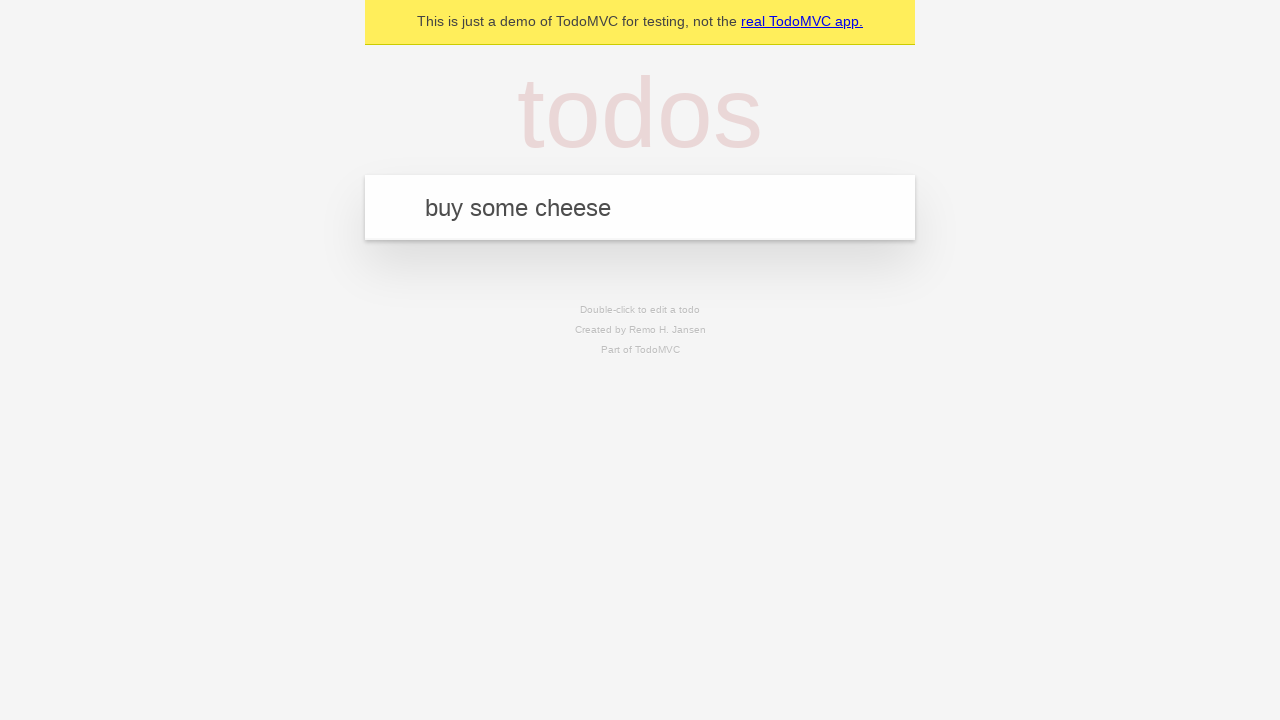

Pressed Enter to create first todo on internal:attr=[placeholder="What needs to be done?"i]
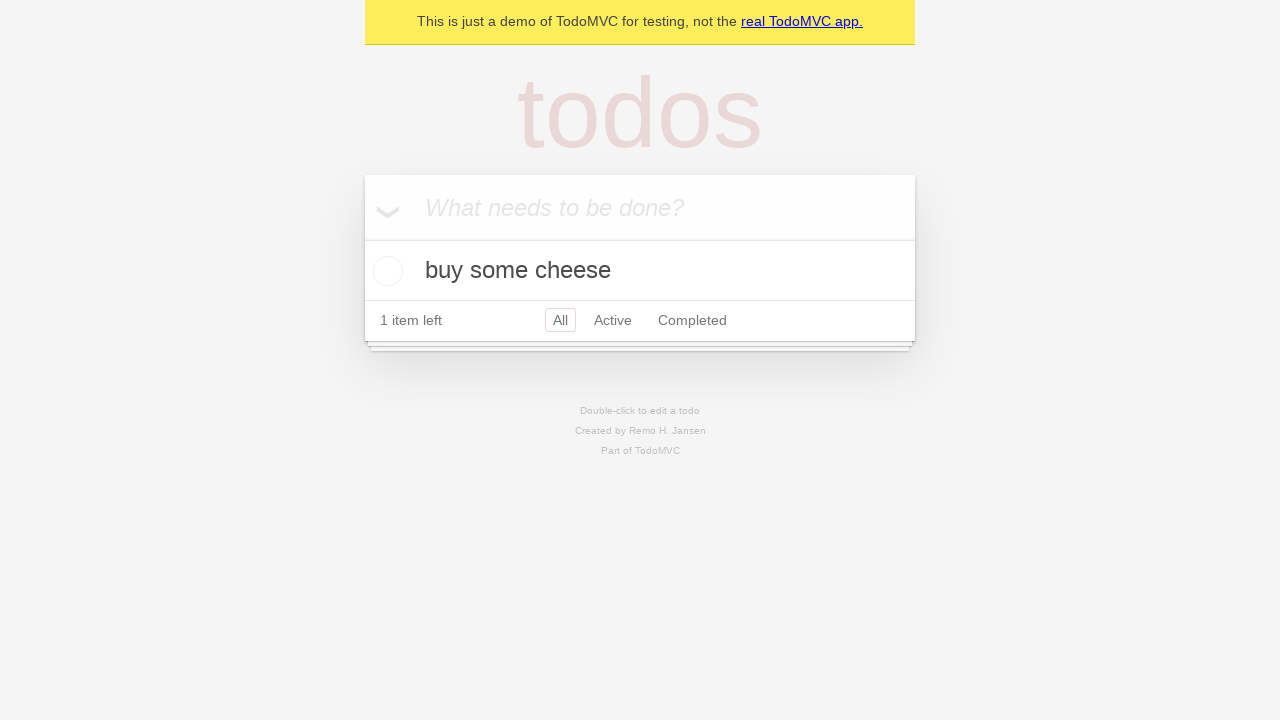

Filled second todo input with 'feed the cat' on internal:attr=[placeholder="What needs to be done?"i]
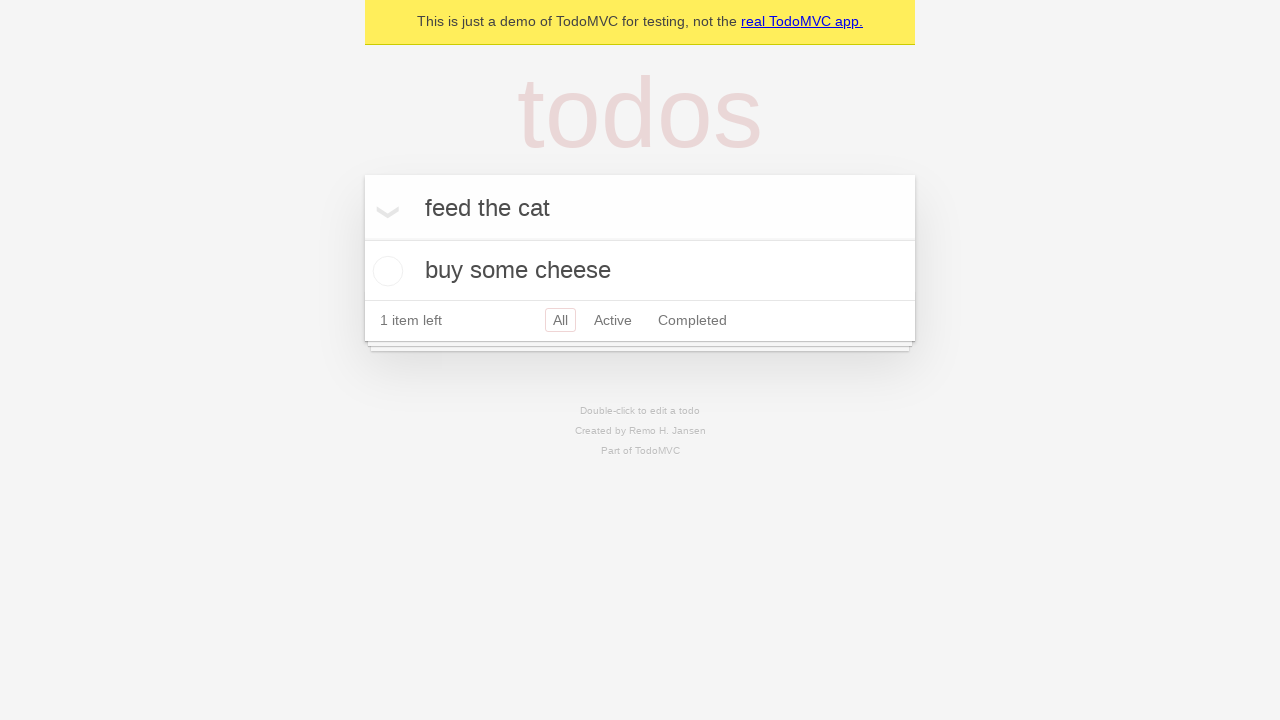

Pressed Enter to create second todo on internal:attr=[placeholder="What needs to be done?"i]
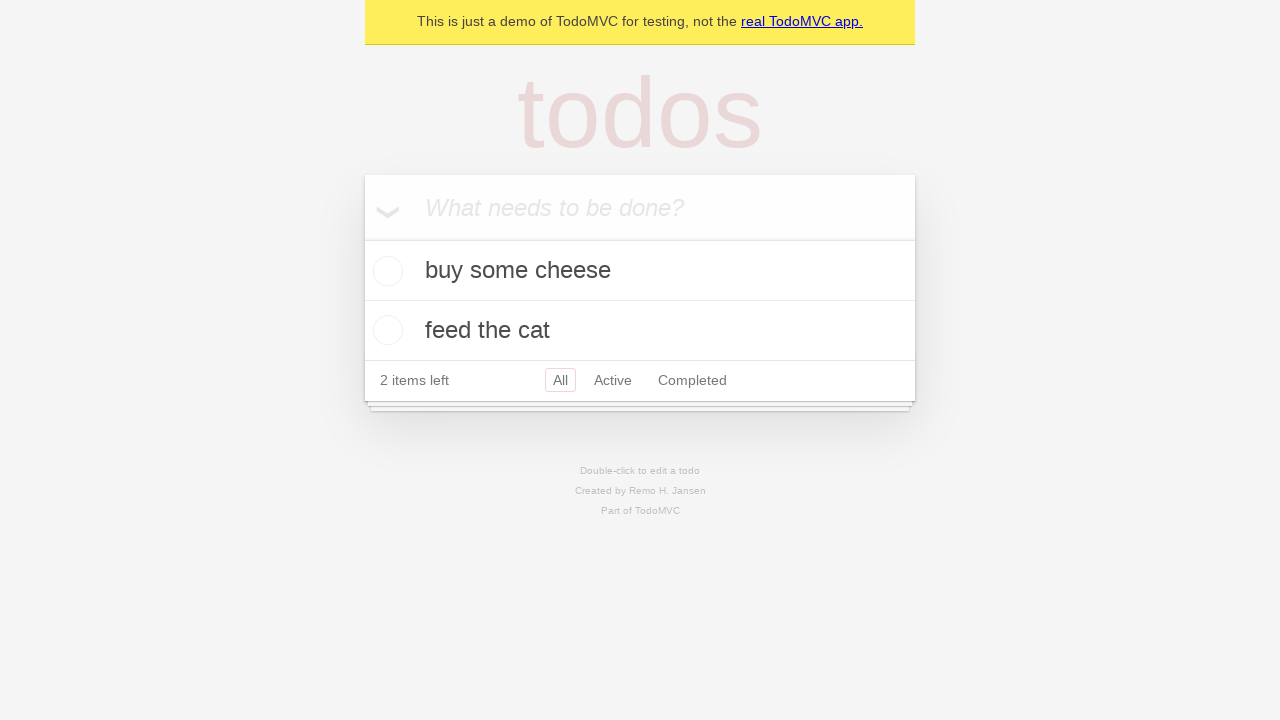

Filled third todo input with 'book a doctors appointment' on internal:attr=[placeholder="What needs to be done?"i]
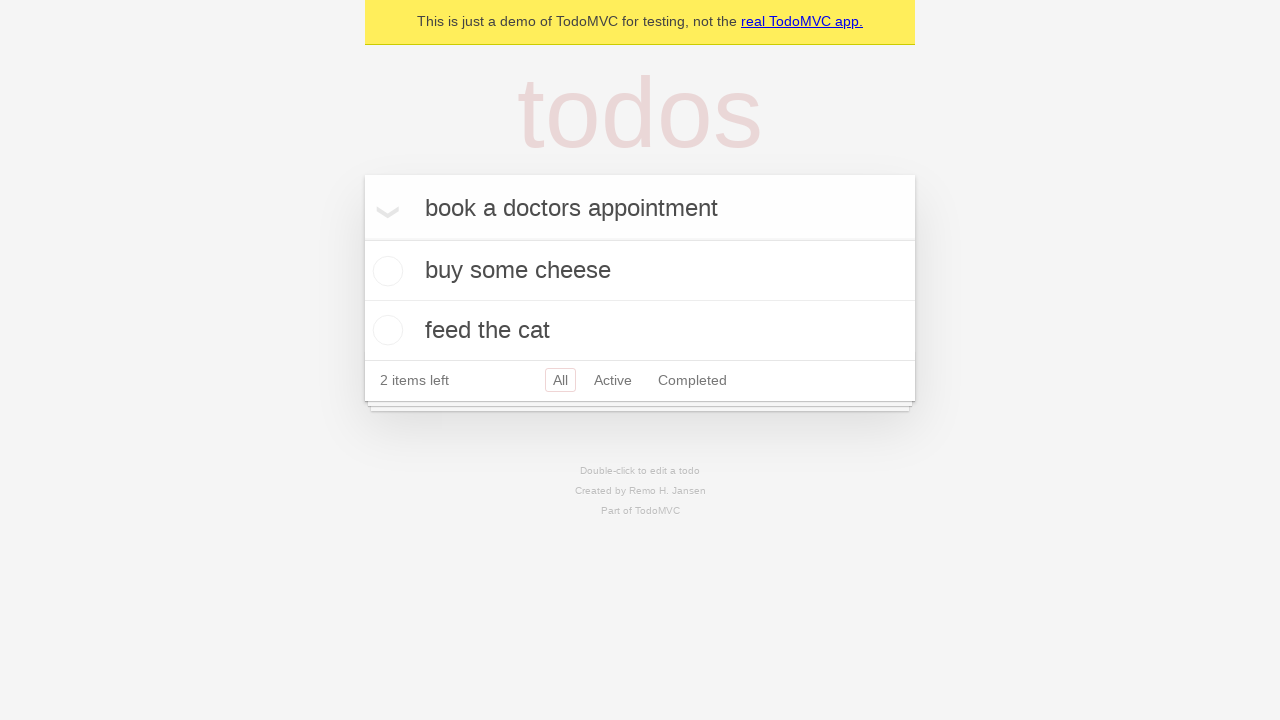

Pressed Enter to create third todo on internal:attr=[placeholder="What needs to be done?"i]
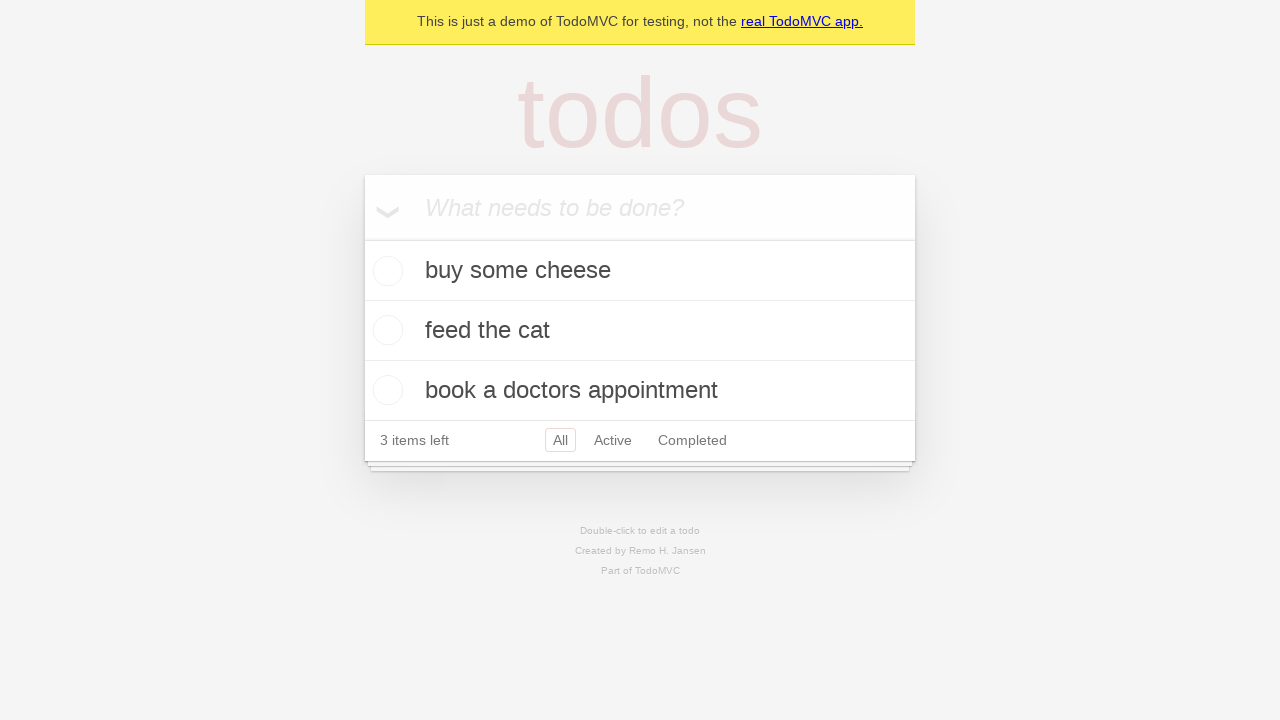

Double-clicked second todo to enter edit mode at (640, 331) on internal:testid=[data-testid="todo-item"s] >> nth=1
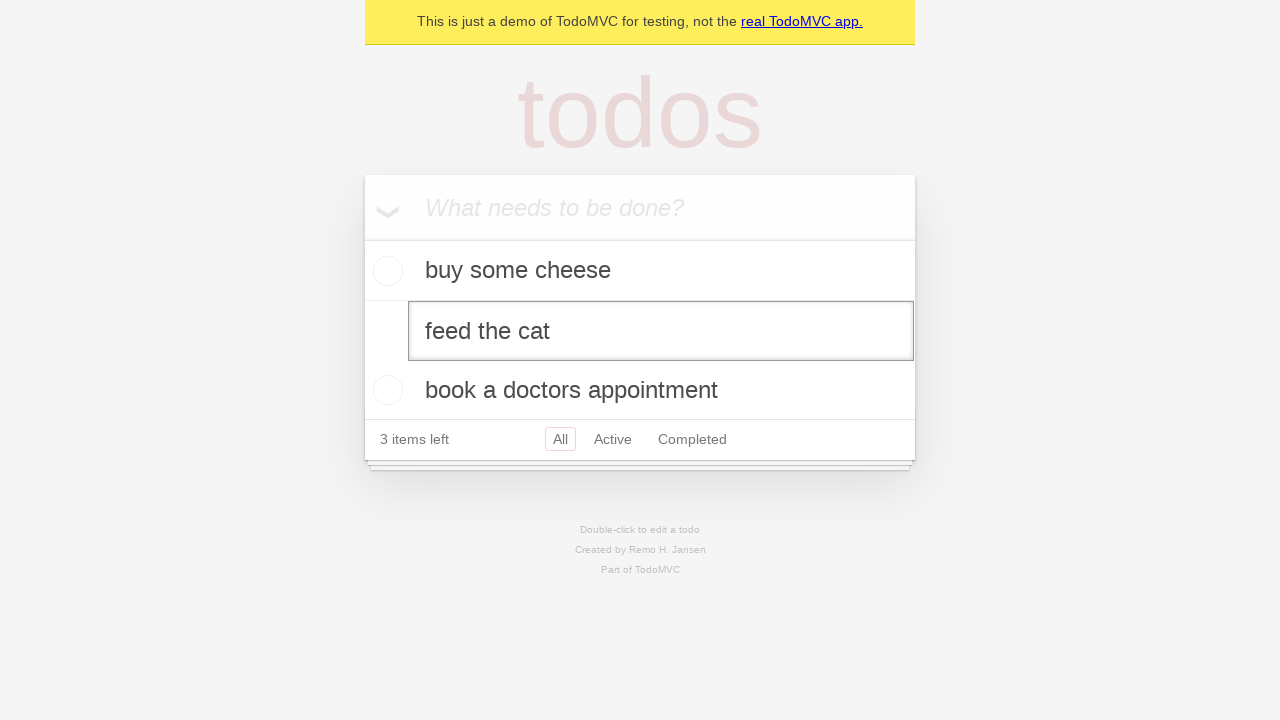

Changed todo text to 'buy some sausages' in edit mode on internal:testid=[data-testid="todo-item"s] >> nth=1 >> internal:role=textbox[nam
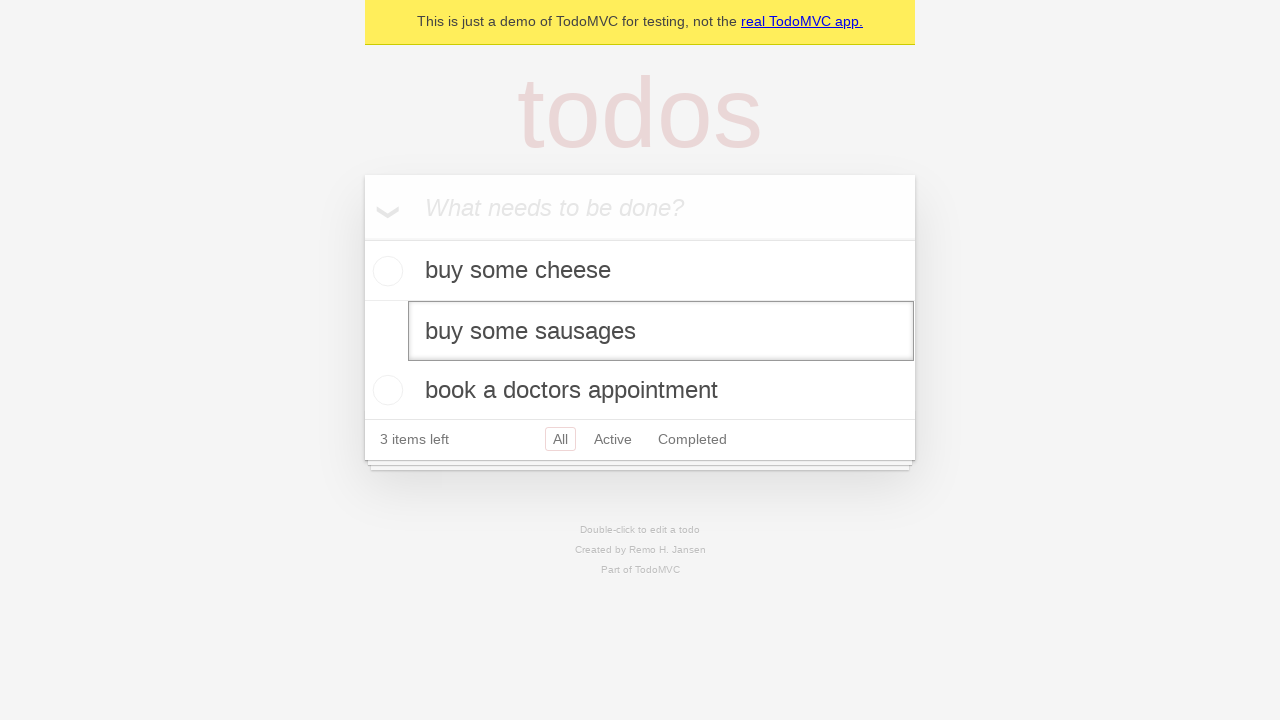

Pressed Escape key to cancel edit and restore original text on internal:testid=[data-testid="todo-item"s] >> nth=1 >> internal:role=textbox[nam
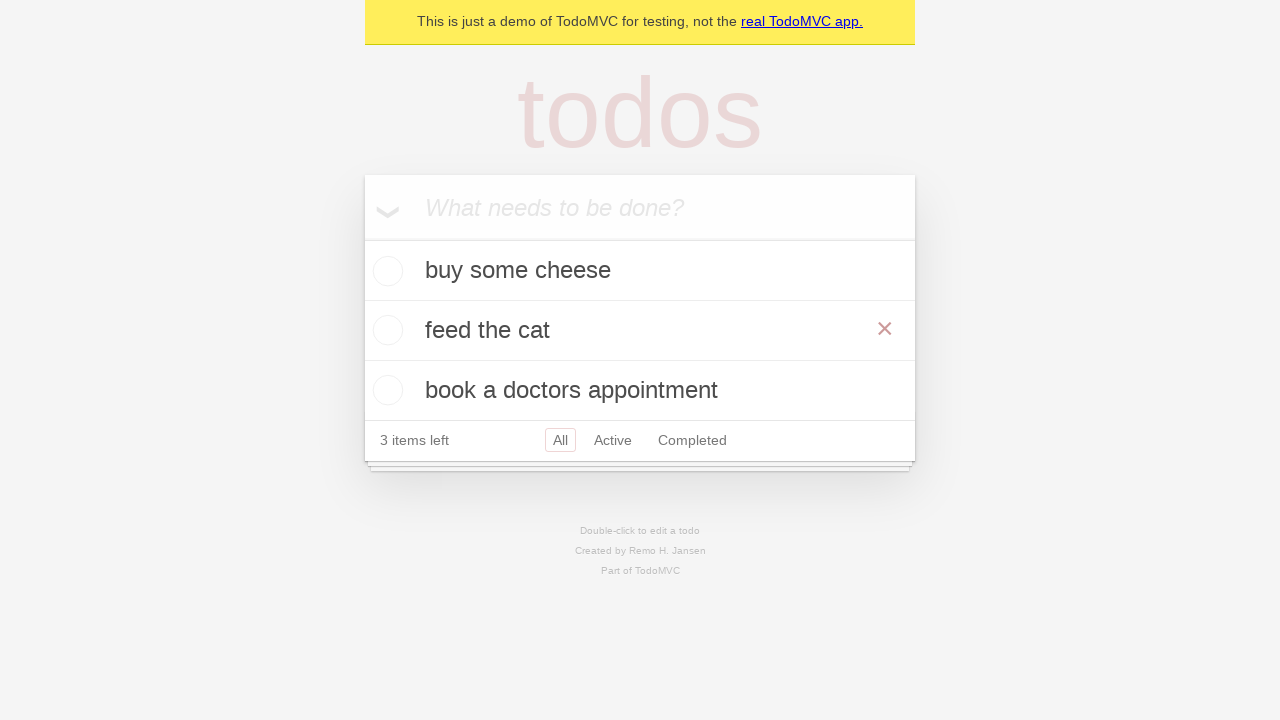

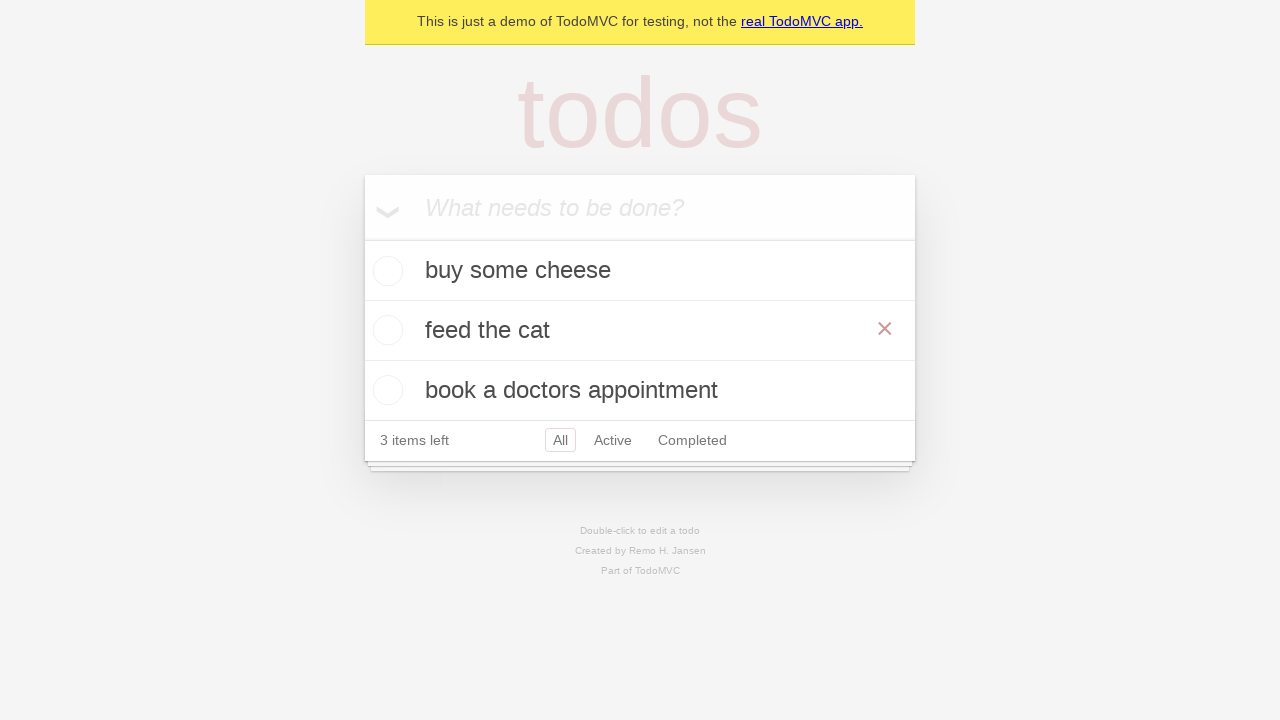